Tests passenger selection dropdown by clicking to open it, incrementing adult count 4 times in a loop, and closing the dropdown

Starting URL: https://rahulshettyacademy.com/dropdownsPractise/

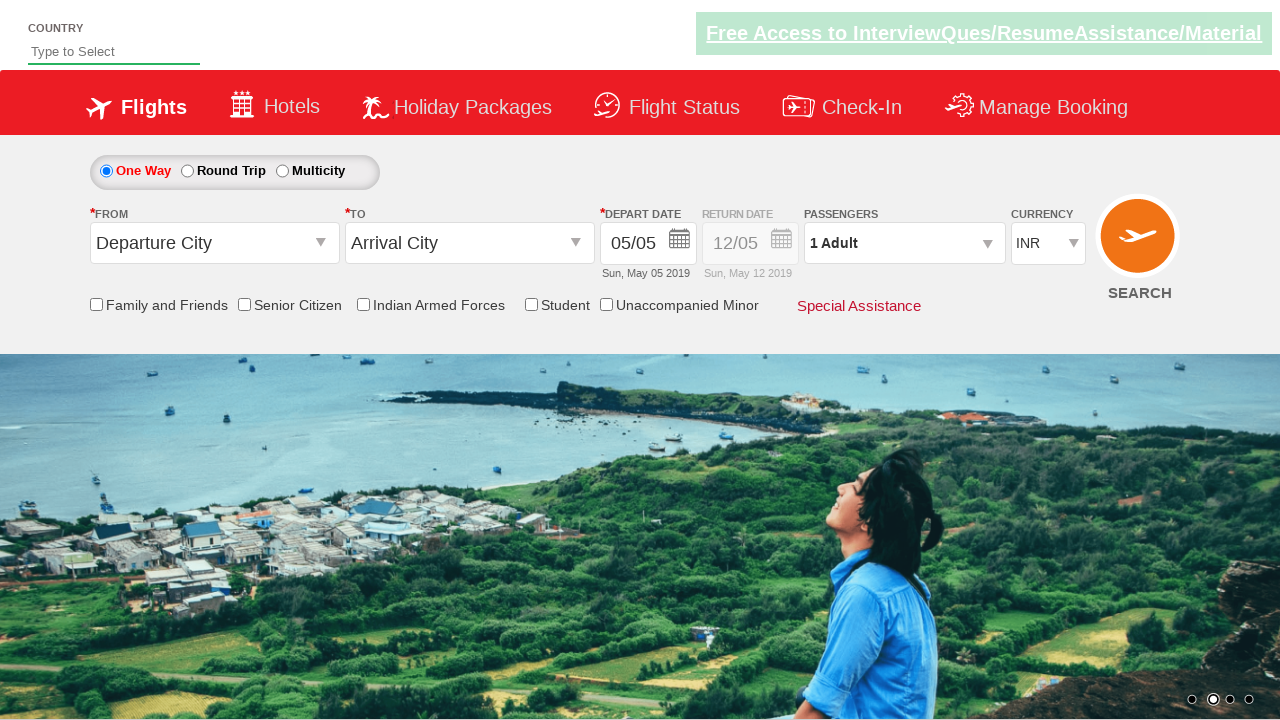

Clicked passenger info dropdown to open it at (904, 243) on #divpaxinfo
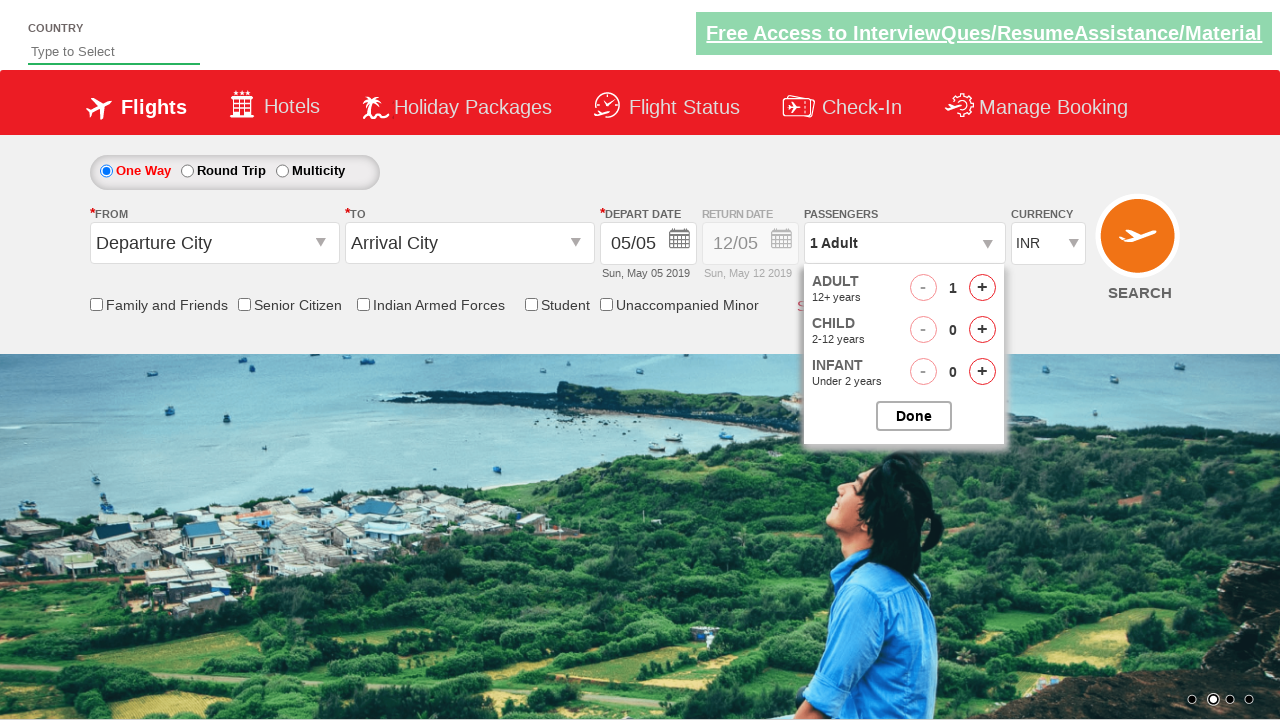

Waited 2 seconds for dropdown to be visible
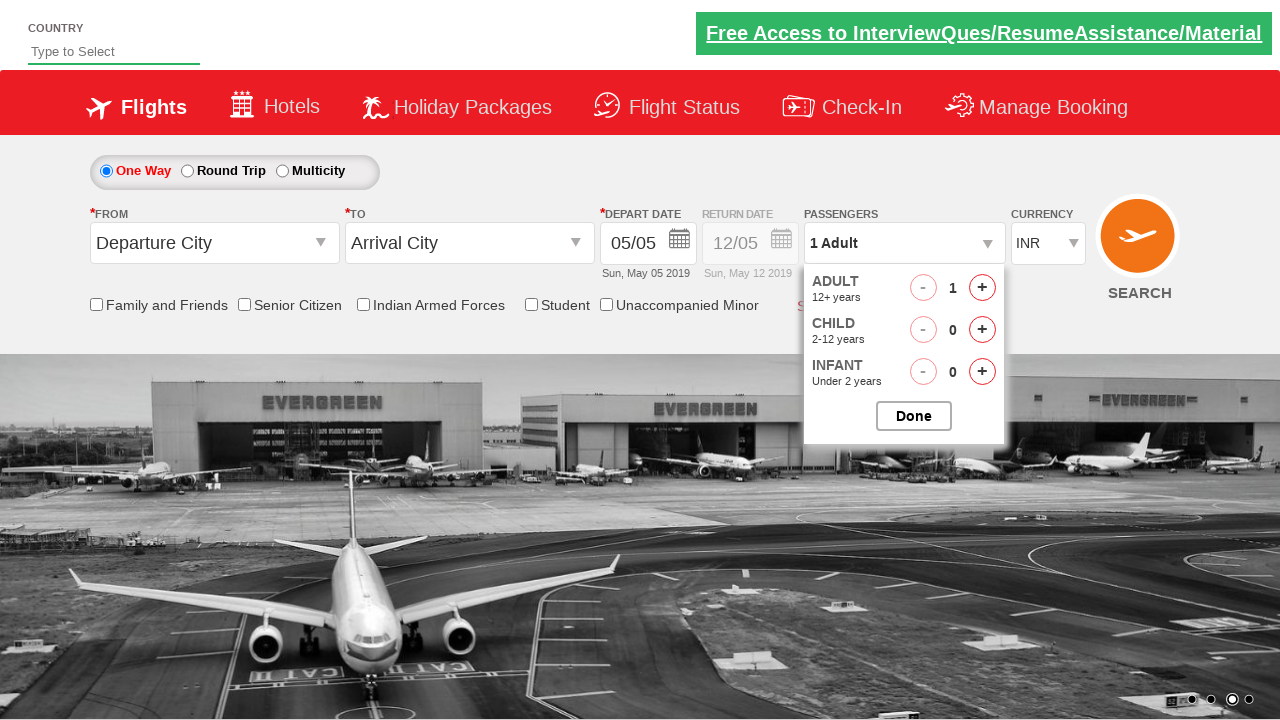

Clicked increment adult button (iteration 1) at (982, 288) on #hrefIncAdt
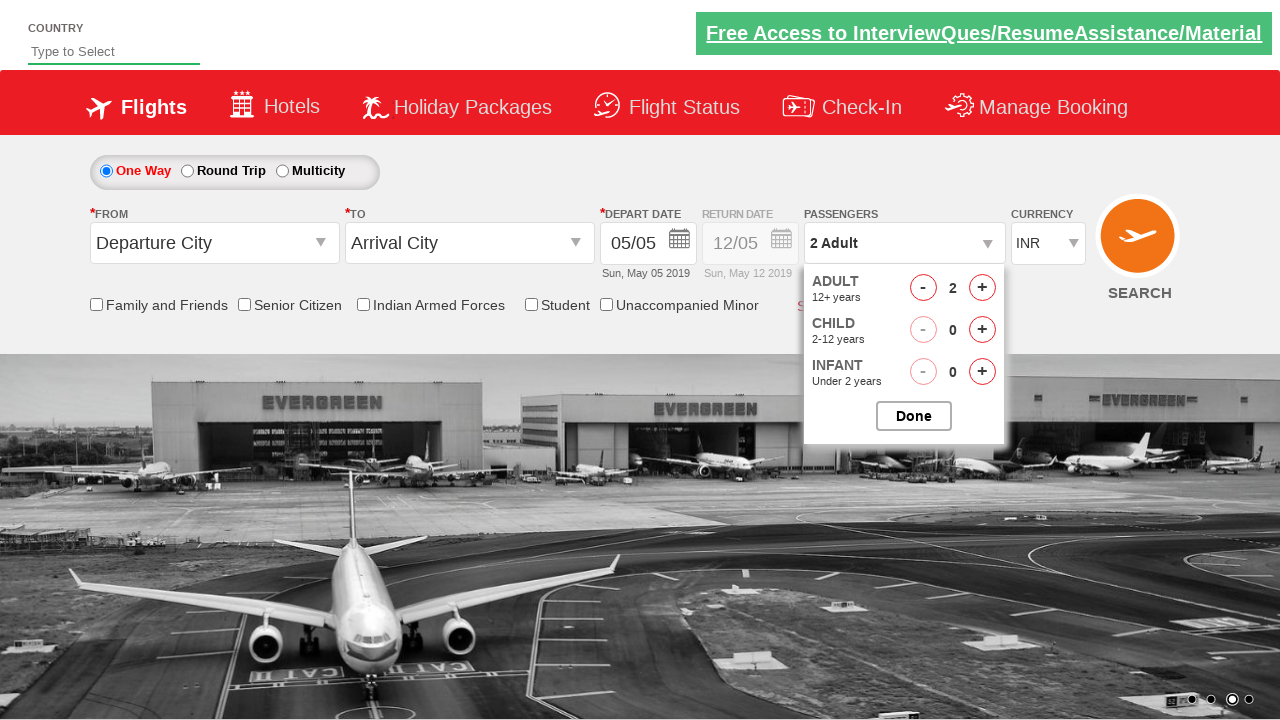

Clicked increment adult button (iteration 2) at (982, 288) on #hrefIncAdt
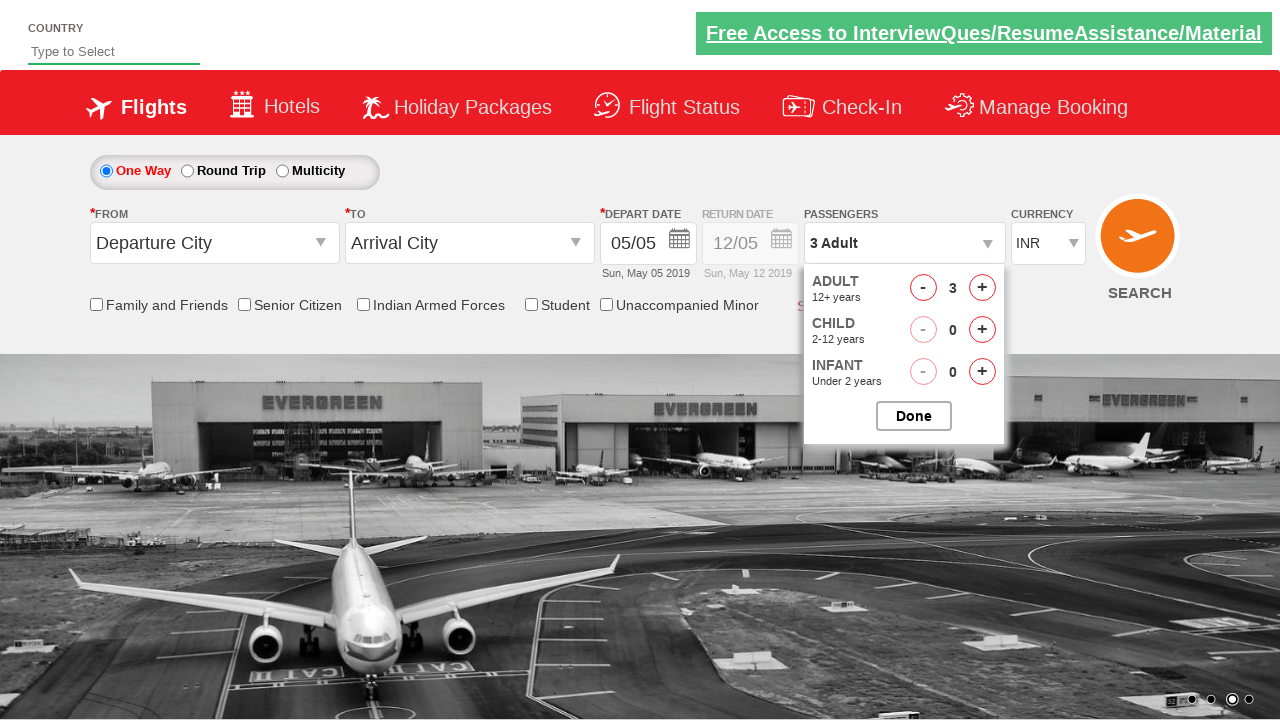

Clicked increment adult button (iteration 3) at (982, 288) on #hrefIncAdt
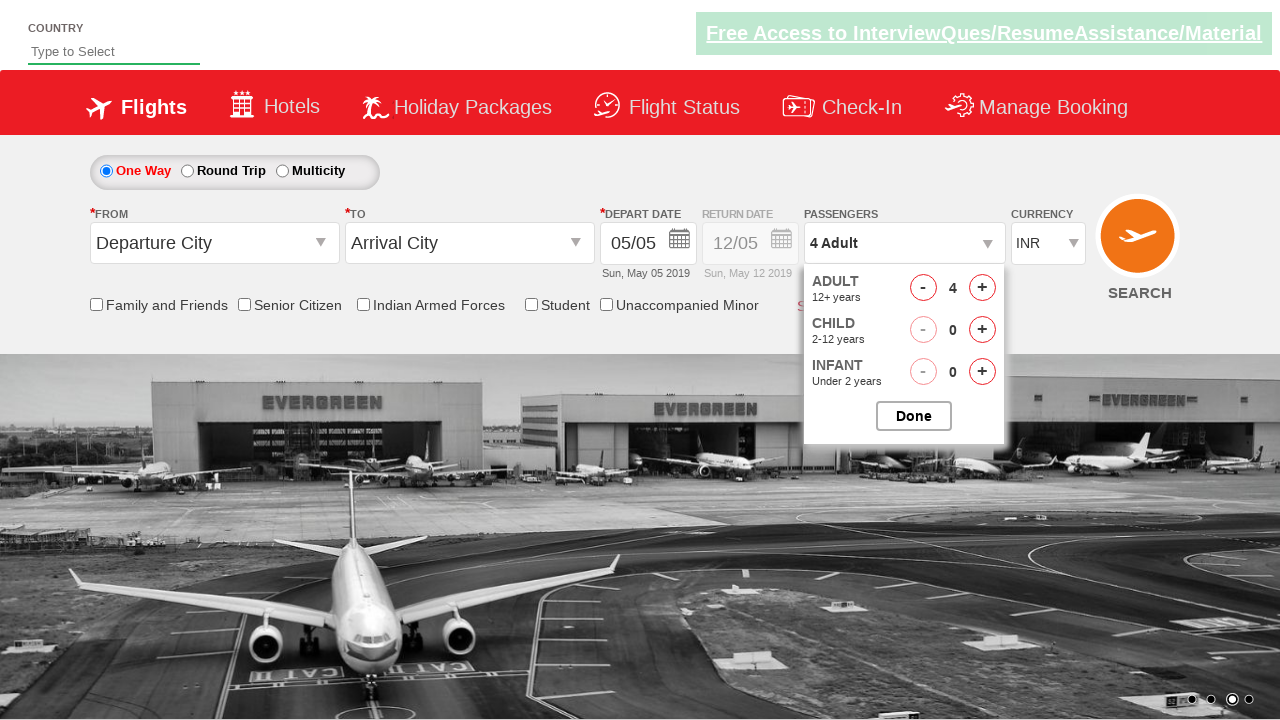

Clicked increment adult button (iteration 4) at (982, 288) on #hrefIncAdt
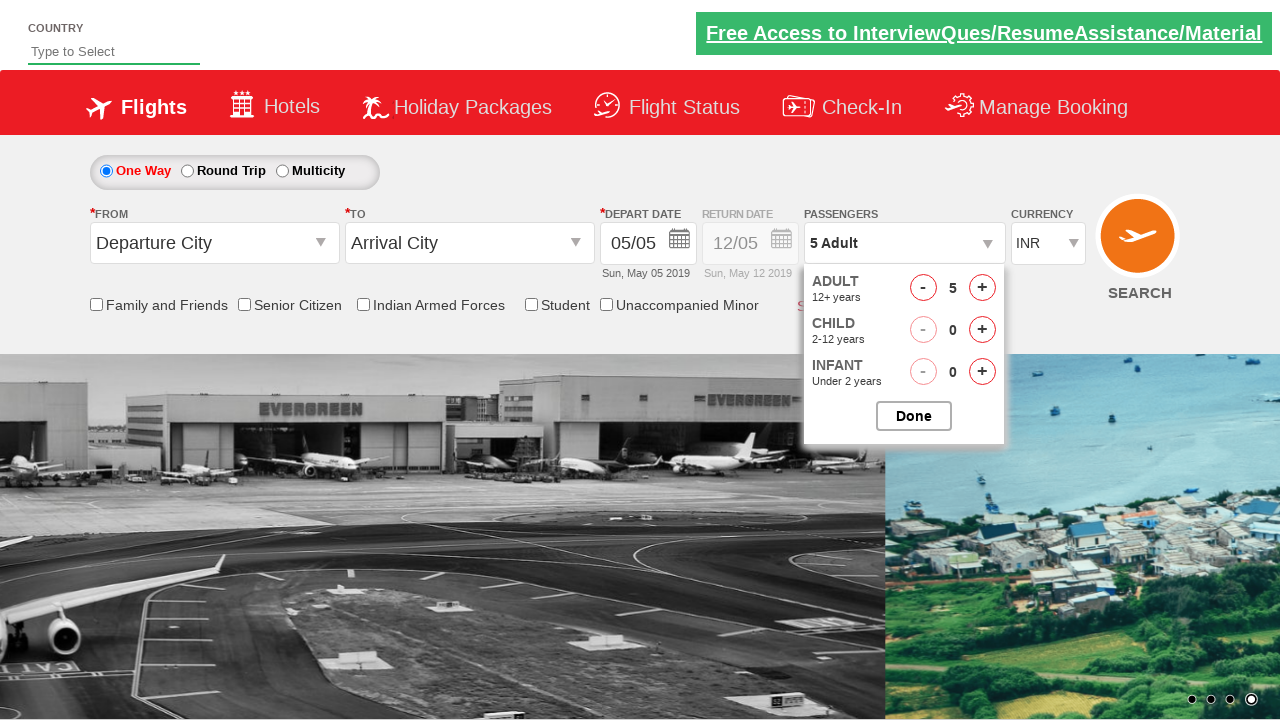

Clicked button to close passenger selection dropdown at (914, 416) on #btnclosepaxoption
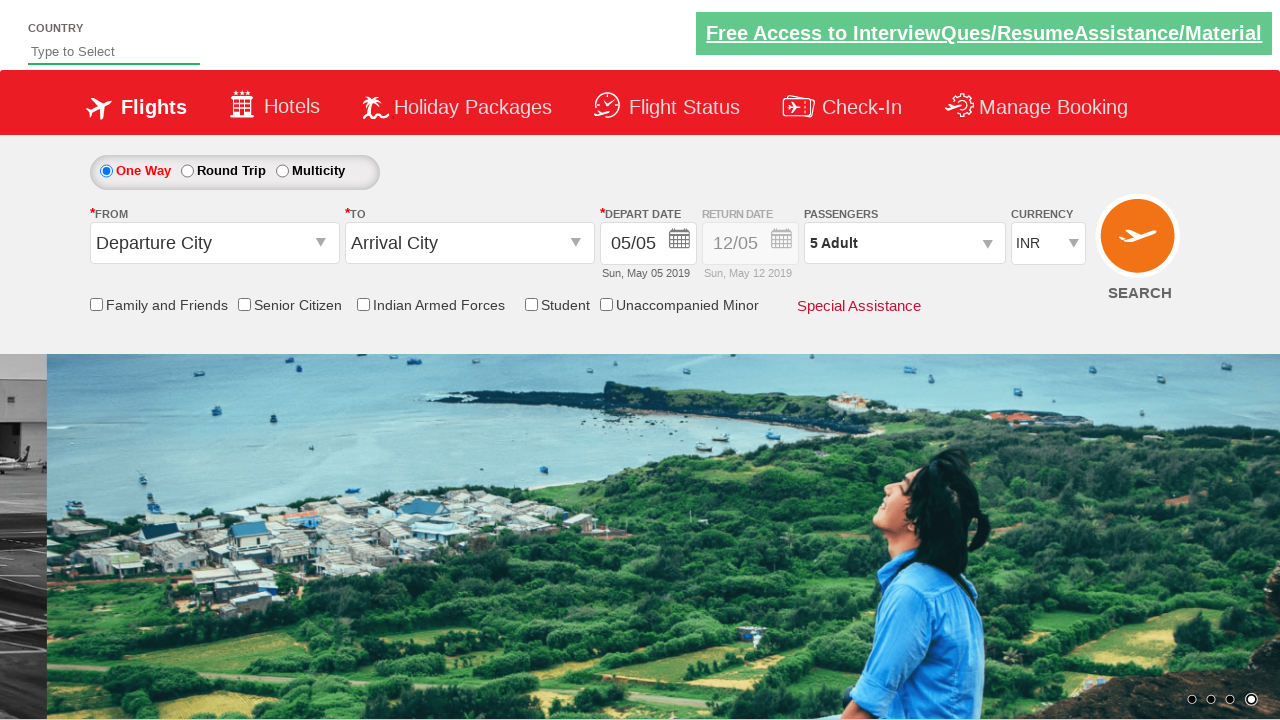

Verified passenger info text has updated
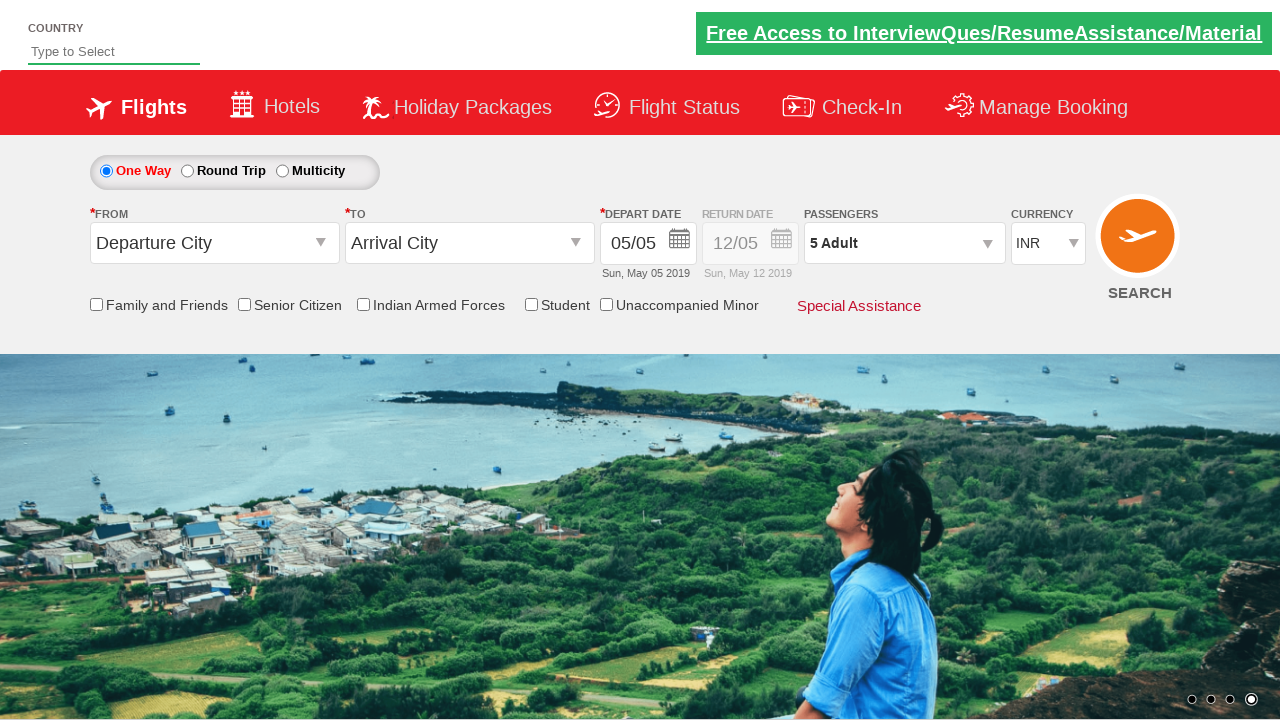

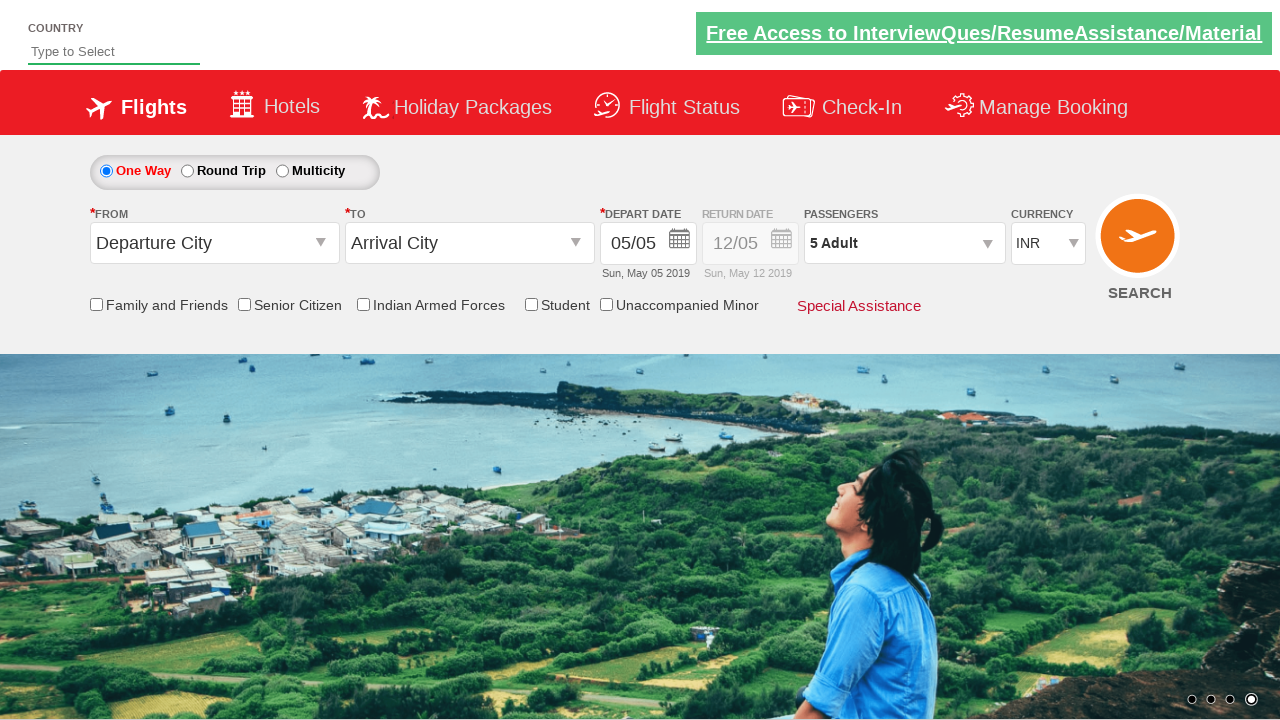